Tests dynamic checkbox controls using explicit waits - clicks Remove button, verifies "It's gone!" message appears, then clicks Add button and verifies "It's back!" message appears

Starting URL: https://the-internet.herokuapp.com/dynamic_controls

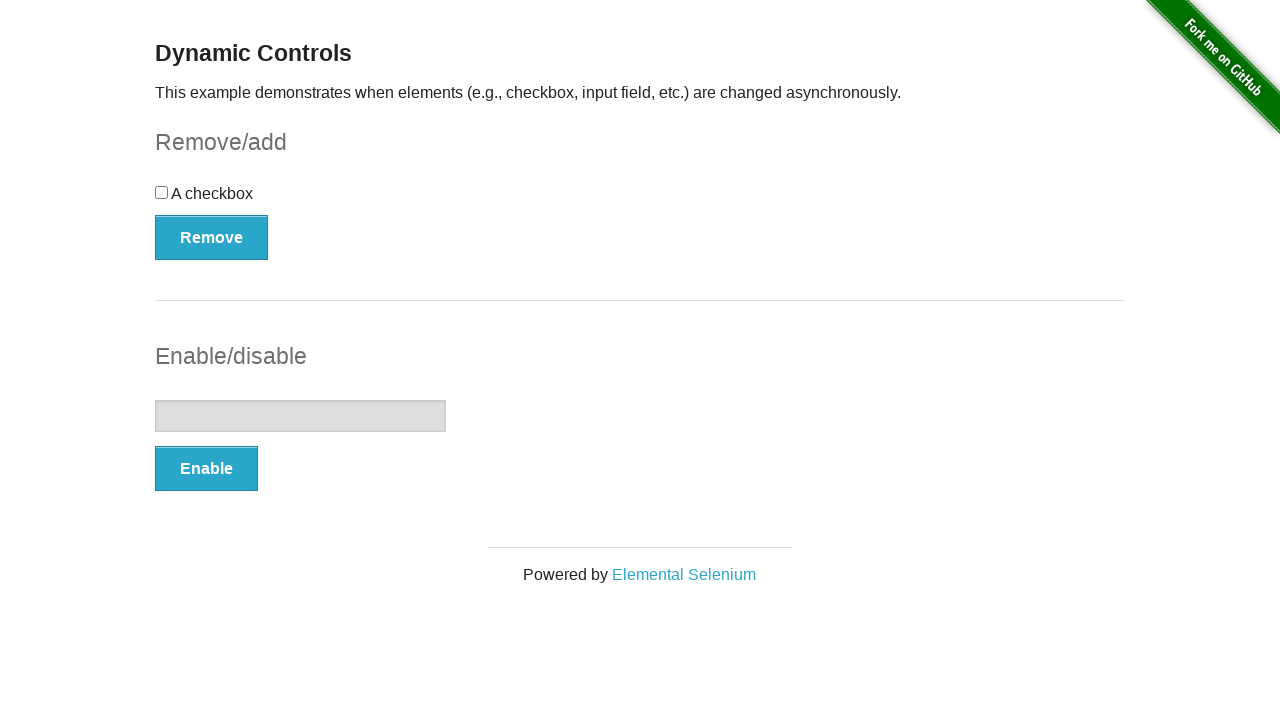

Waited for Remove button to become visible
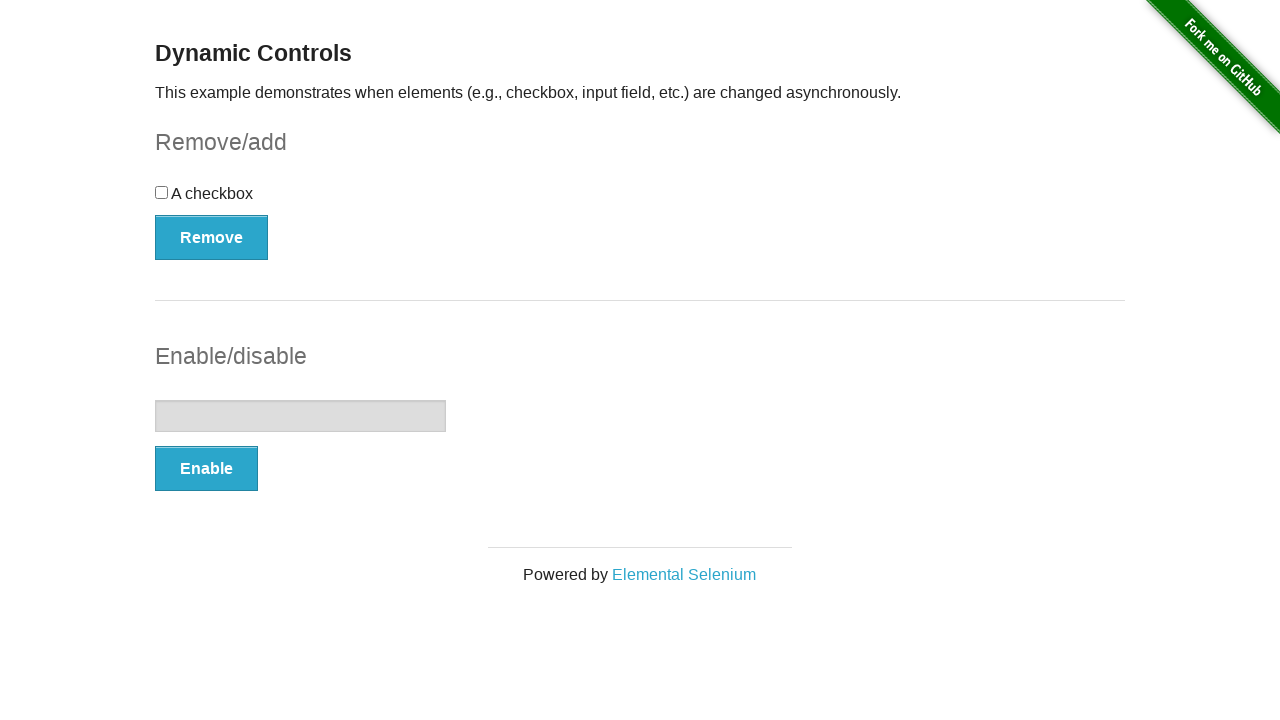

Clicked Remove button to remove checkbox at (212, 237) on xpath=//button[@onclick='swapCheckbox()']
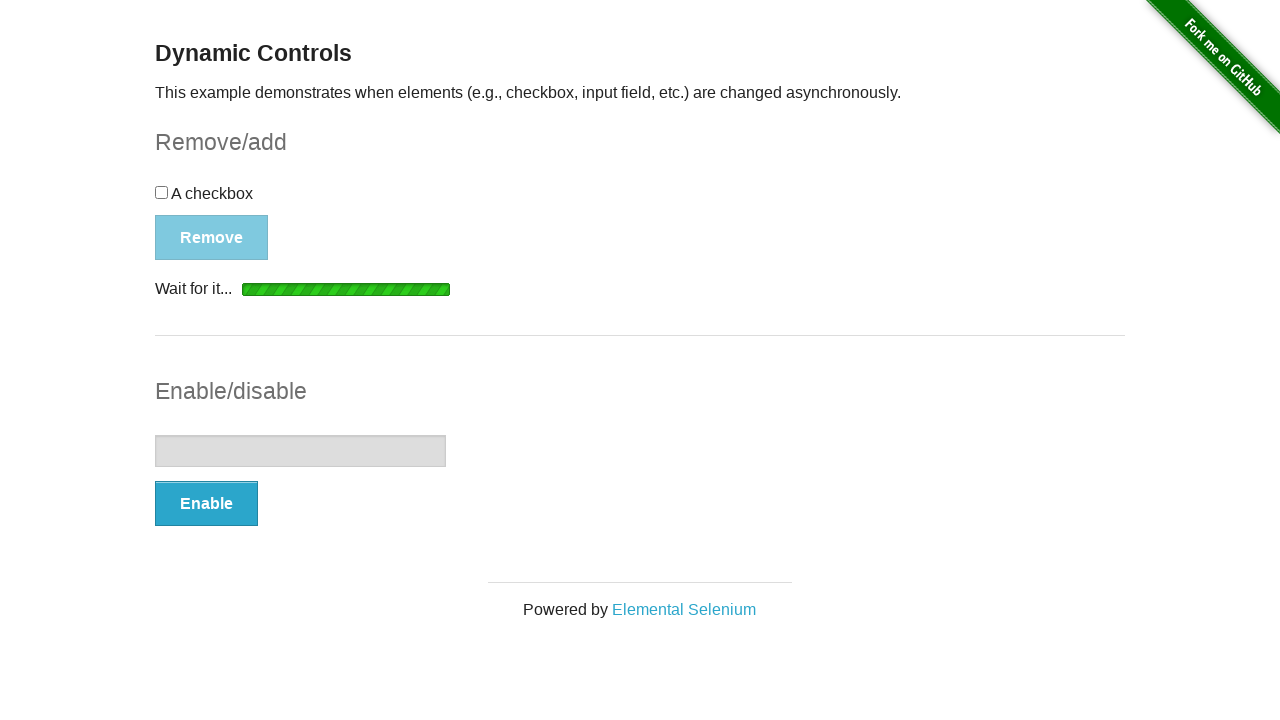

Waited for message element to become visible
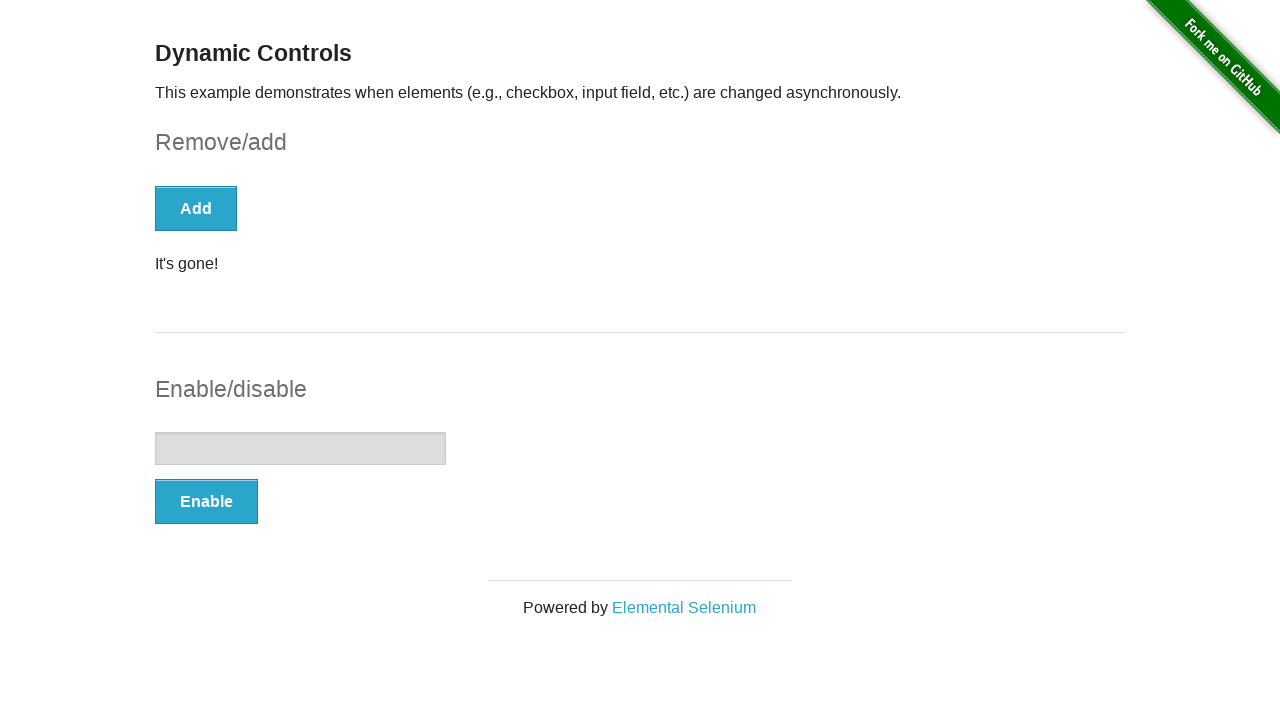

Verified message element is visible
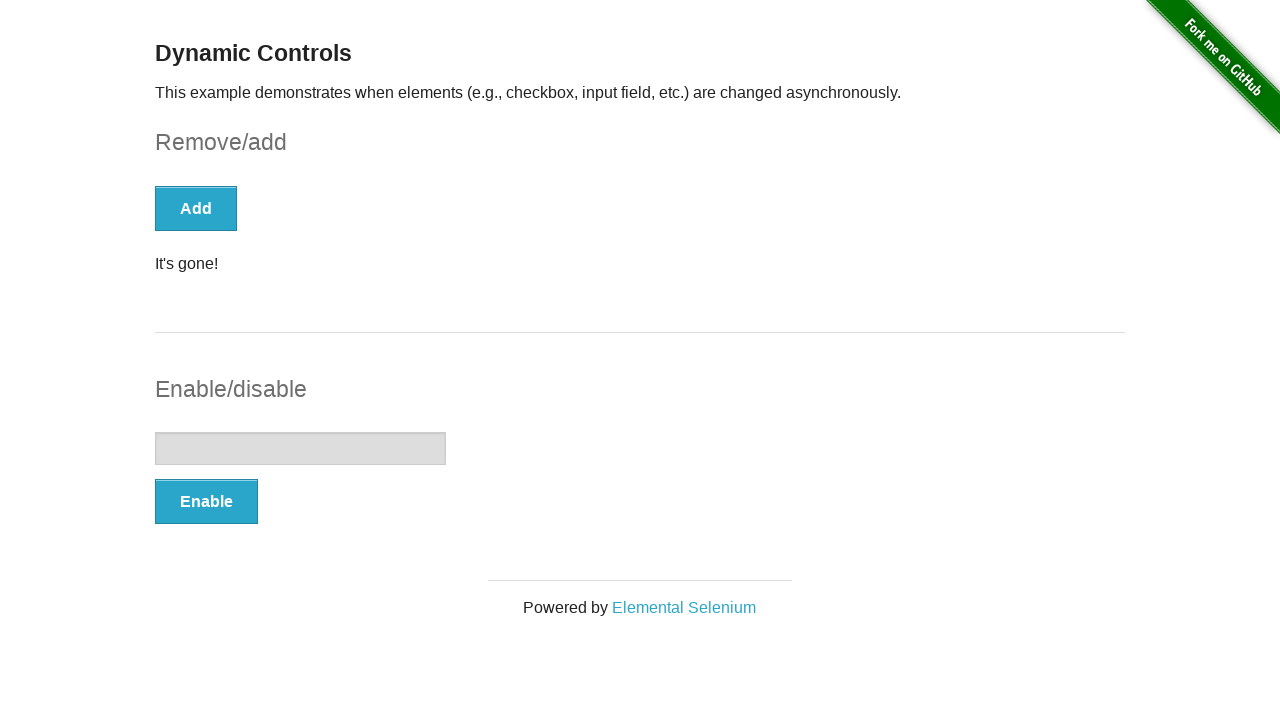

Verified 'It's gone!' message is displayed
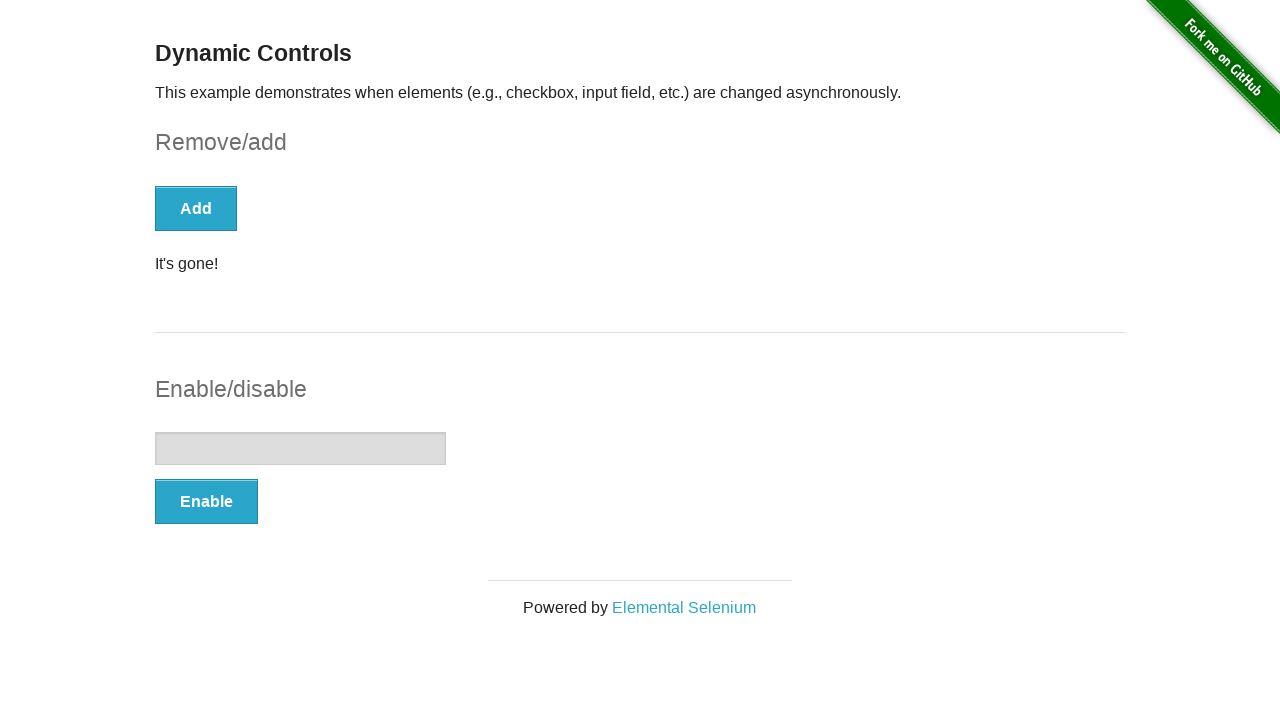

Clicked Add button to add checkbox back at (196, 208) on xpath=//button[@onclick='swapCheckbox()']
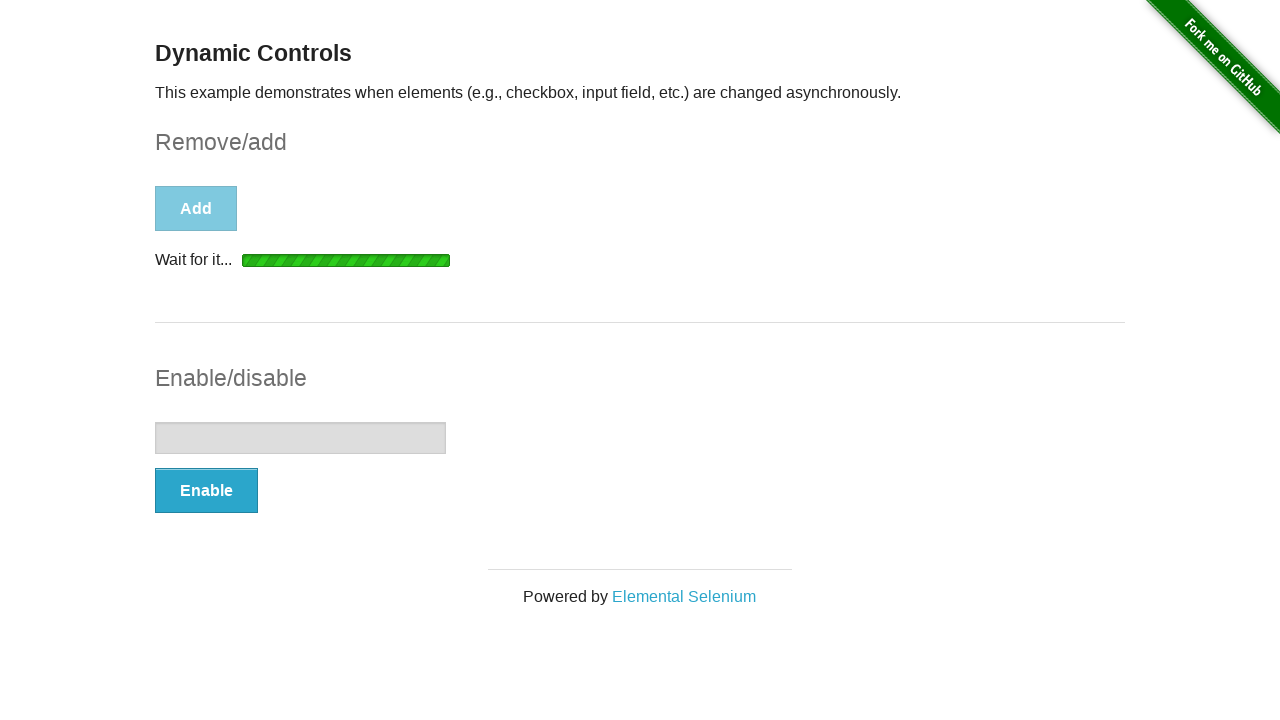

Waited for message element to become visible again
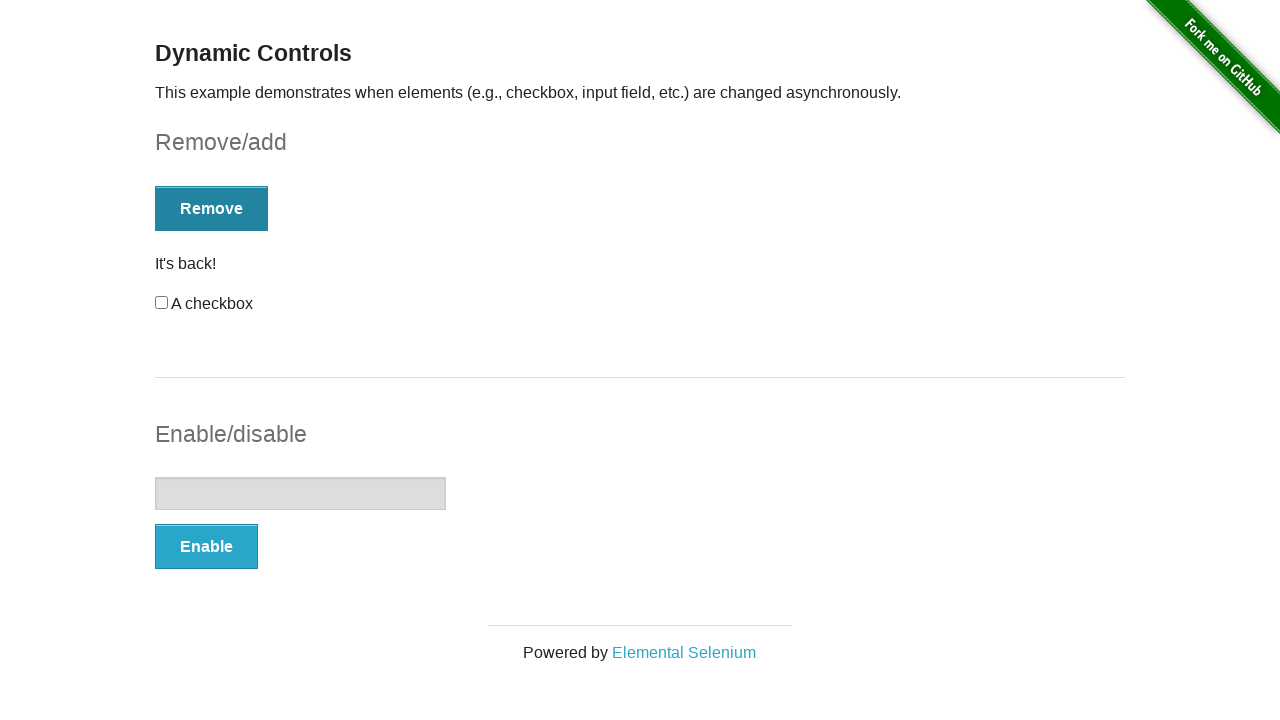

Verified message element is visible
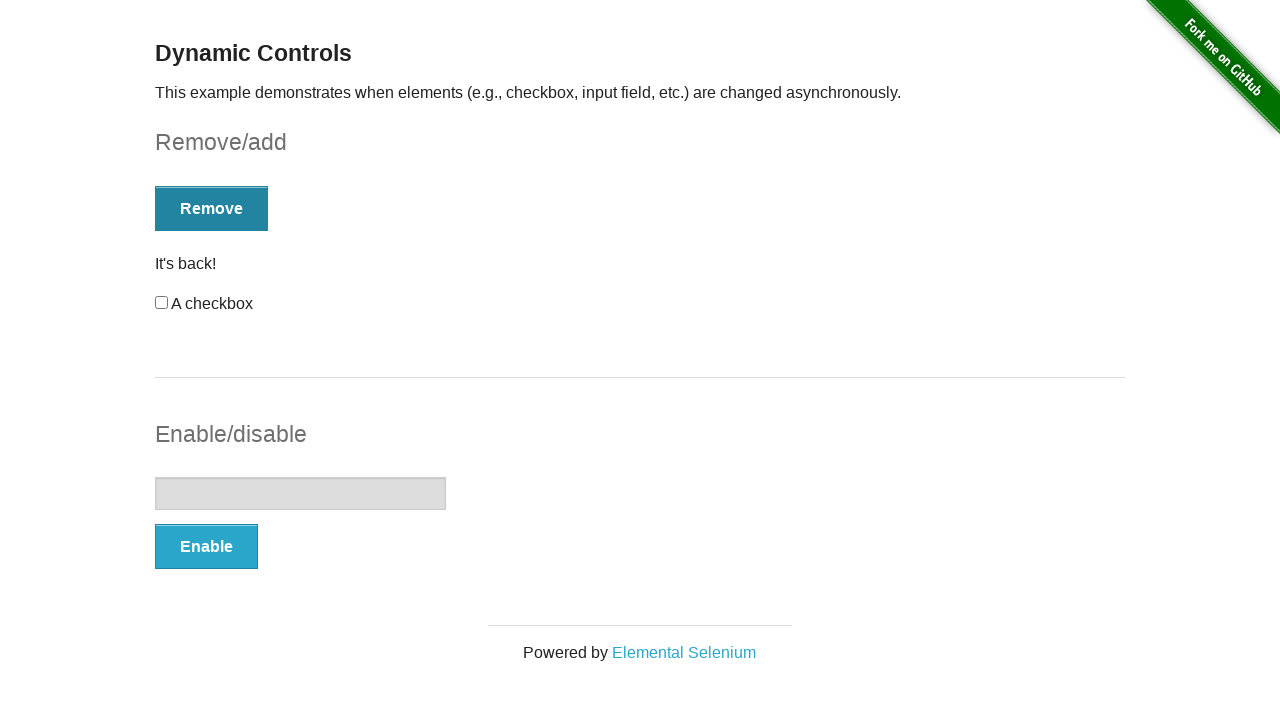

Verified 'It's back!' message is displayed
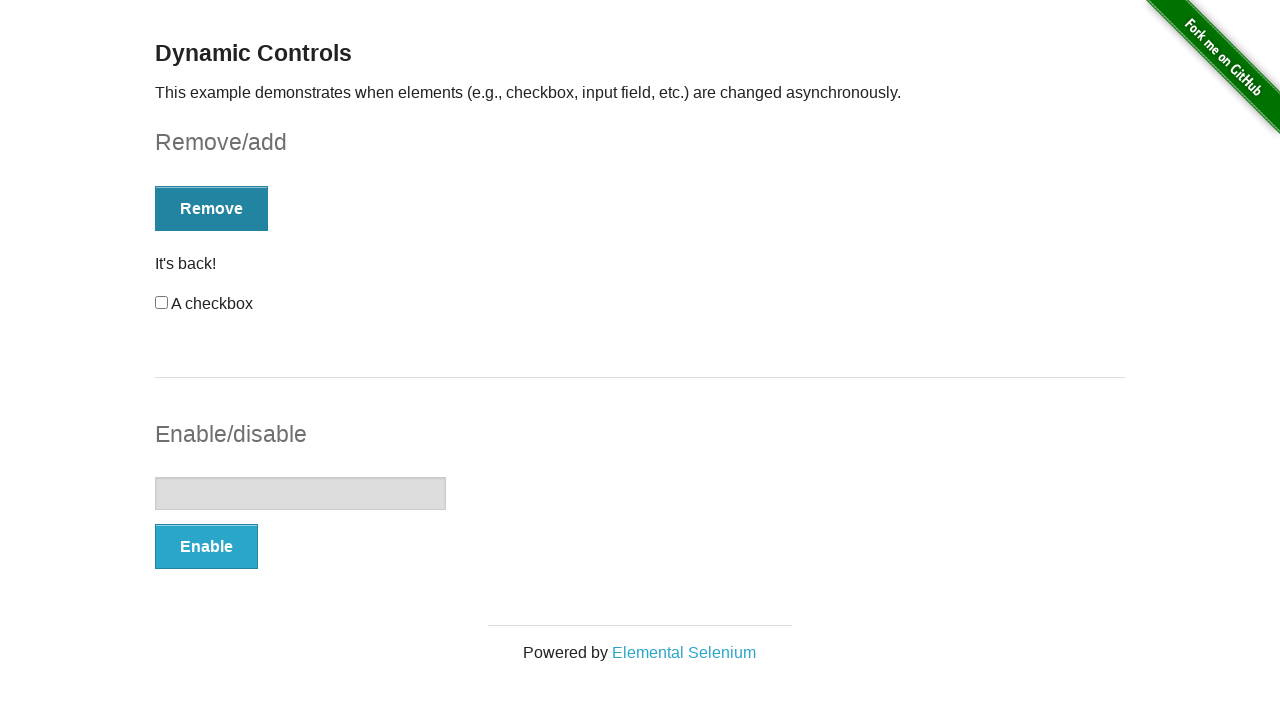

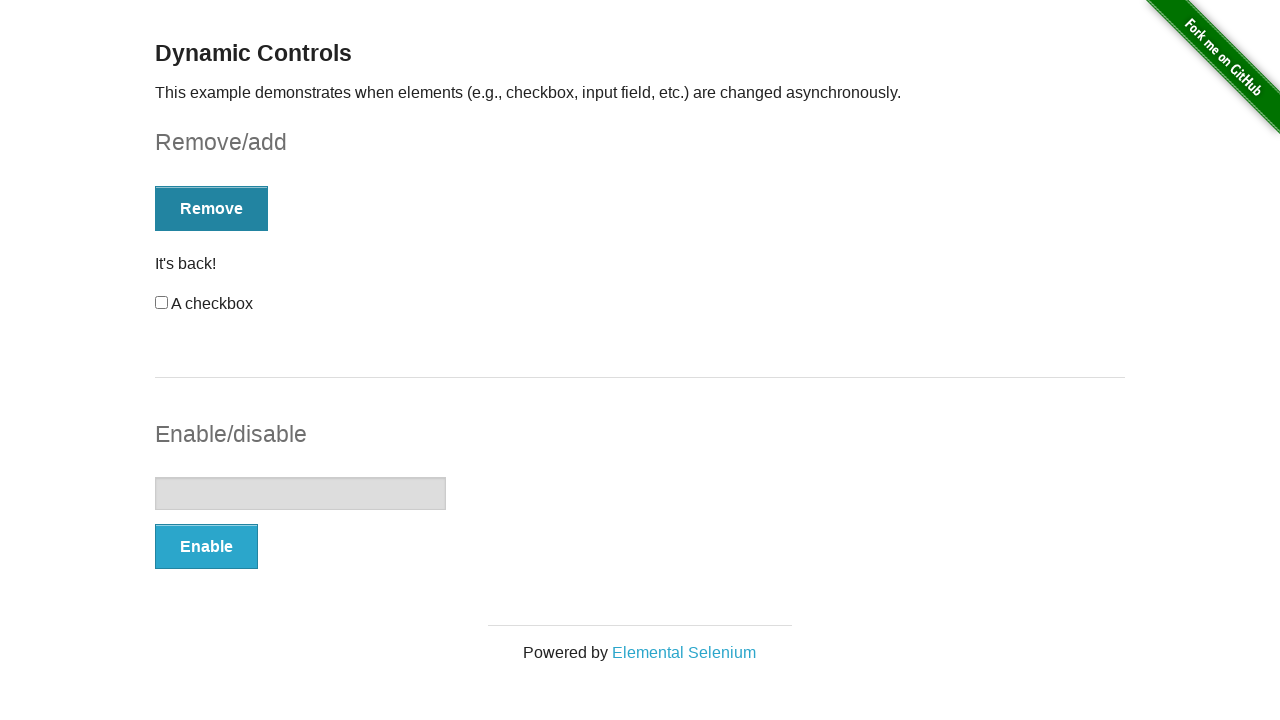